Tests JavaScript prompt alert functionality by clicking a button to trigger a prompt dialog, entering text into the prompt, accepting it, and verifying the entered text appears on the page.

Starting URL: https://www.leafground.com/alert.xhtml

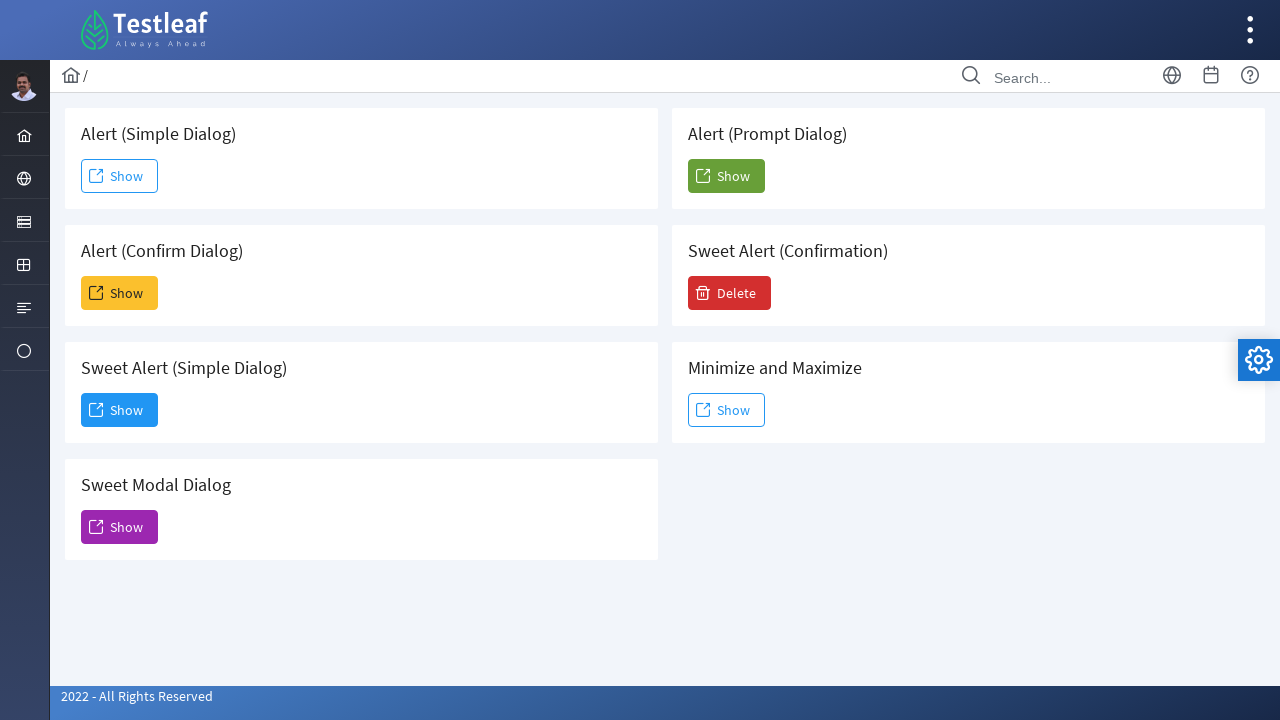

Clicked show button for Prompt Dialog alert at (703, 176) on xpath=//h5[text()=' Alert (Prompt Dialog)']/following::span
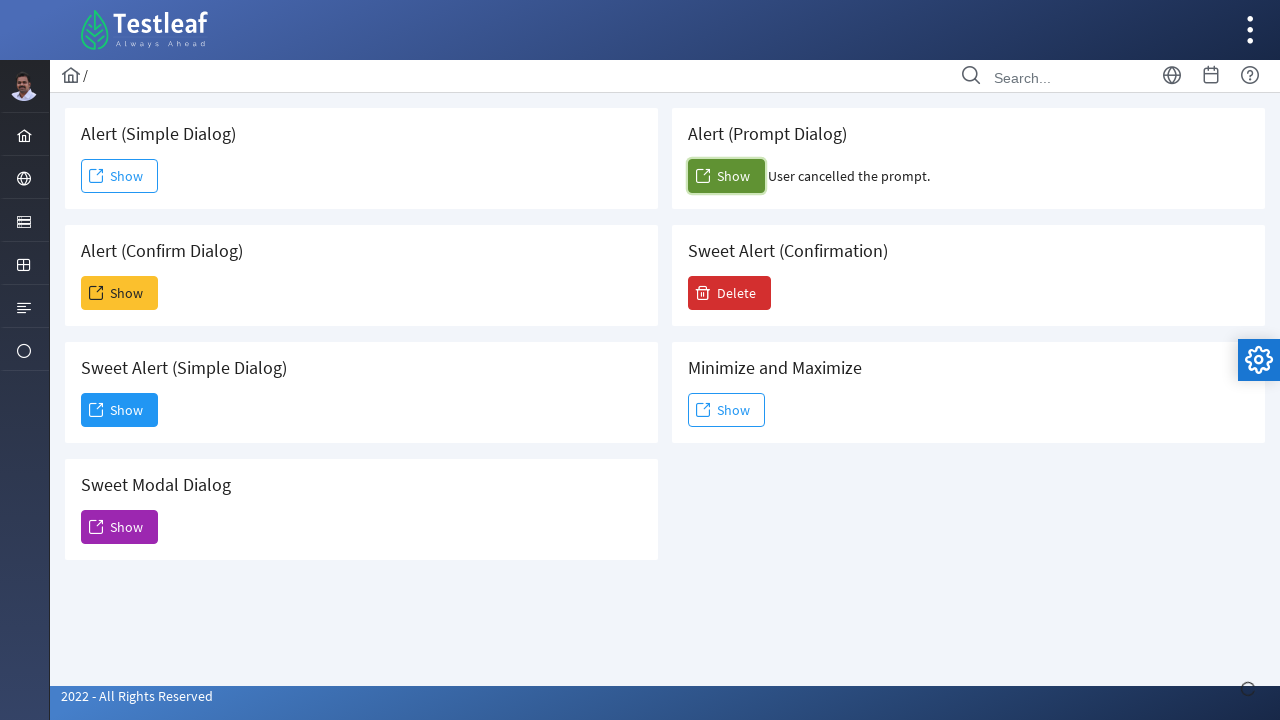

Set up dialog handler to accept prompt with text 'Subraja'
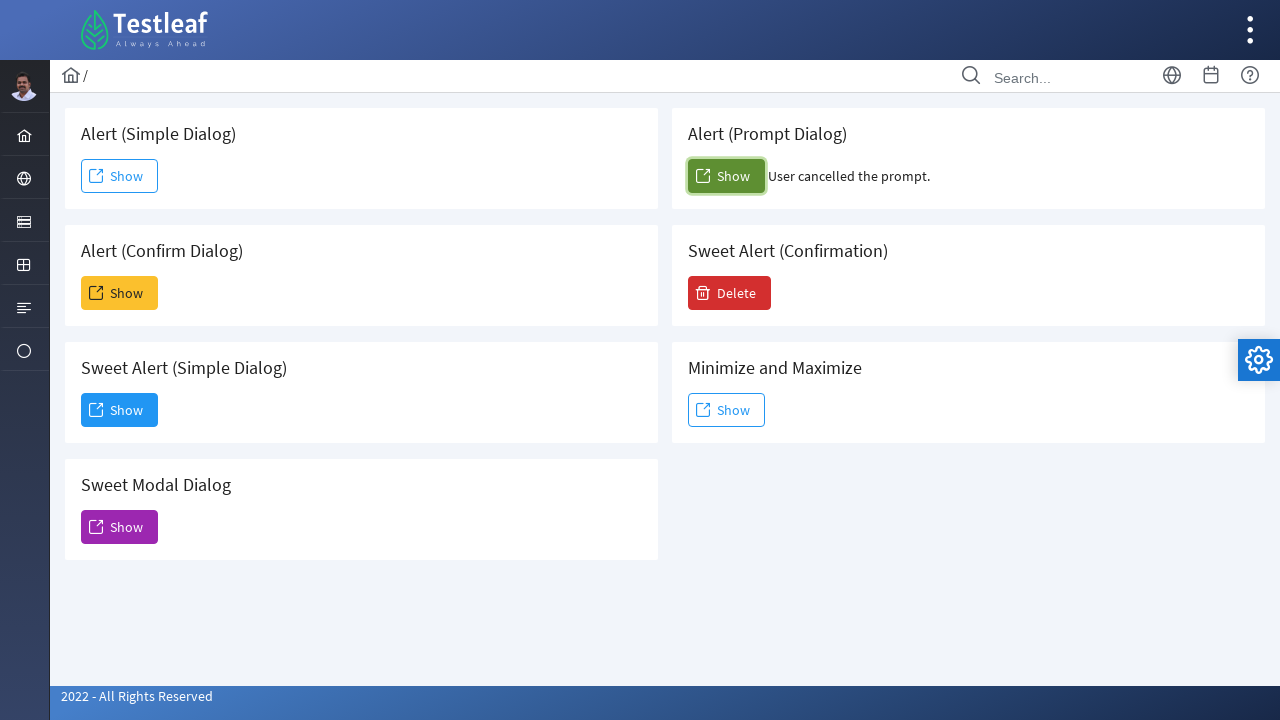

Registered dialog event listener
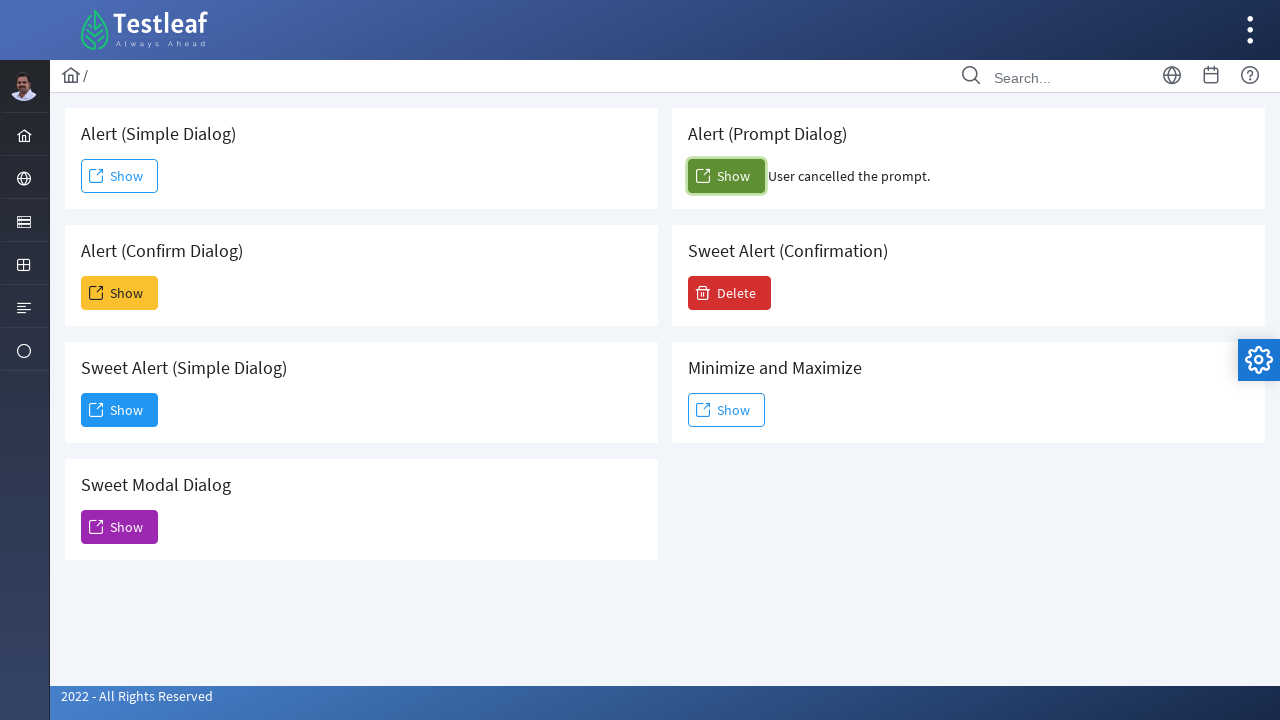

Clicked show button again to trigger prompt dialog at (703, 176) on xpath=//h5[text()=' Alert (Prompt Dialog)']/following::span
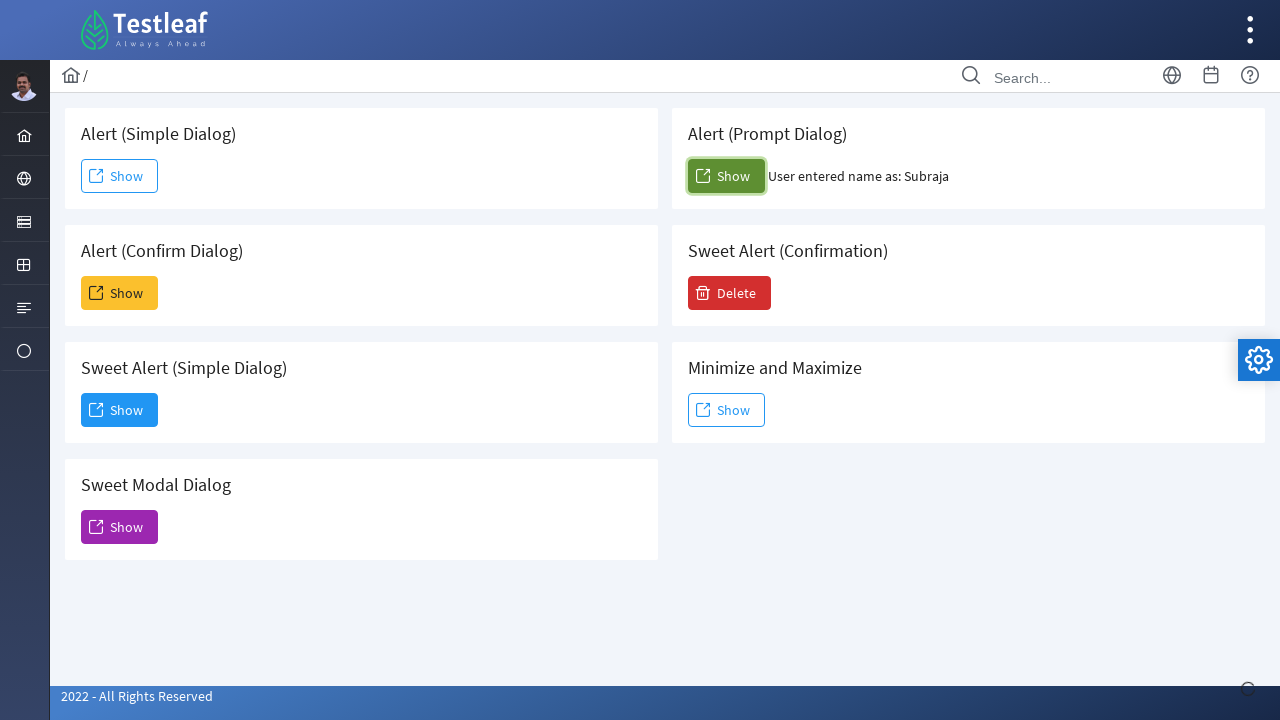

Waited for confirm_result element to appear
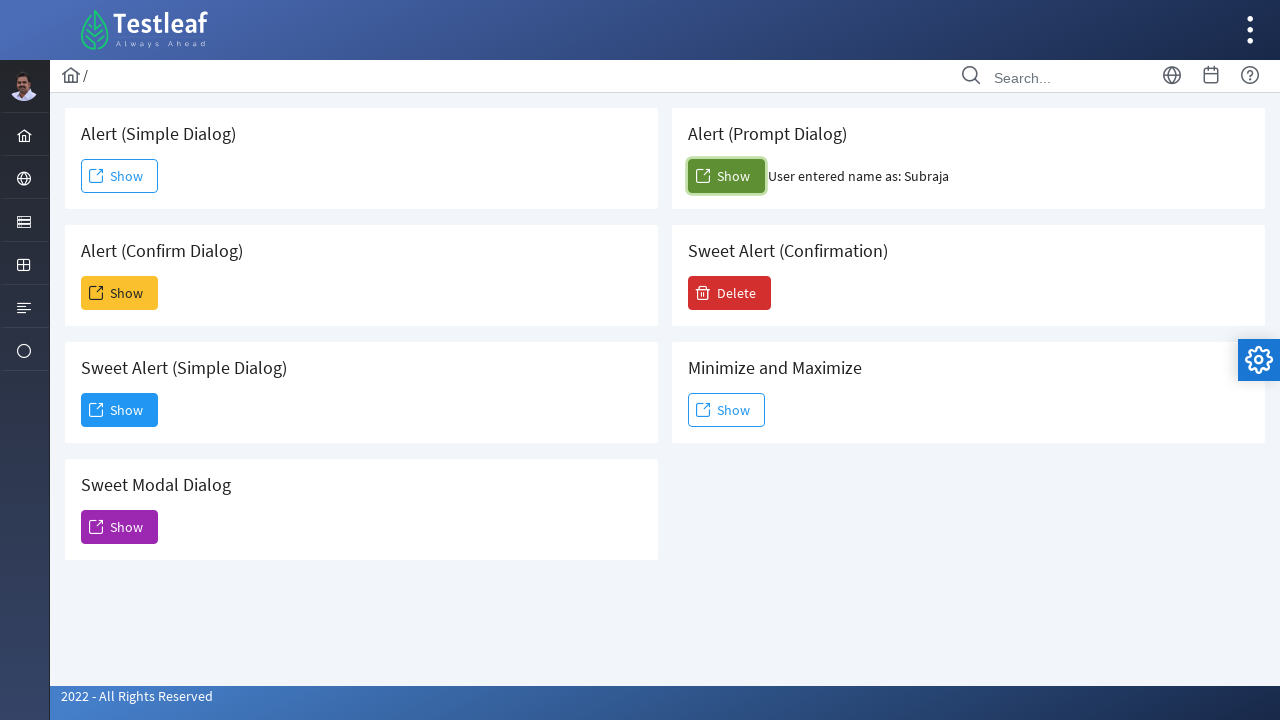

Retrieved result text from confirm_result element
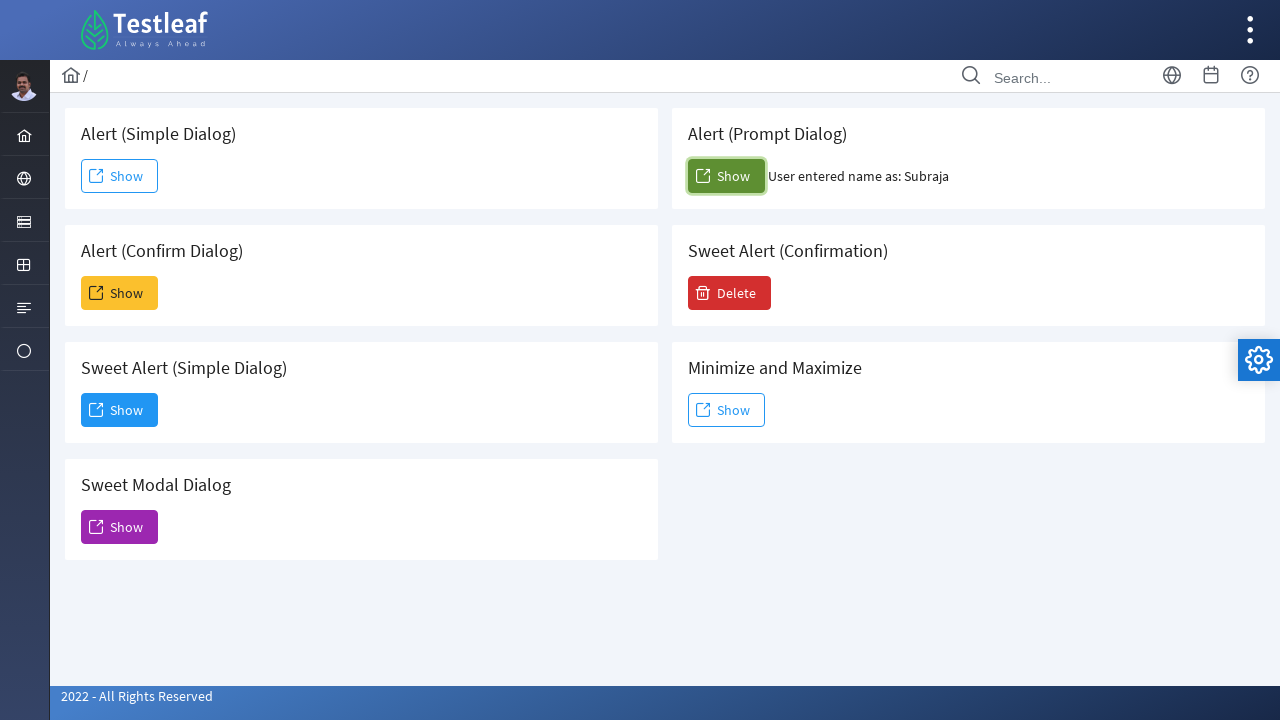

Verified that 'Subraja' appears in the result text
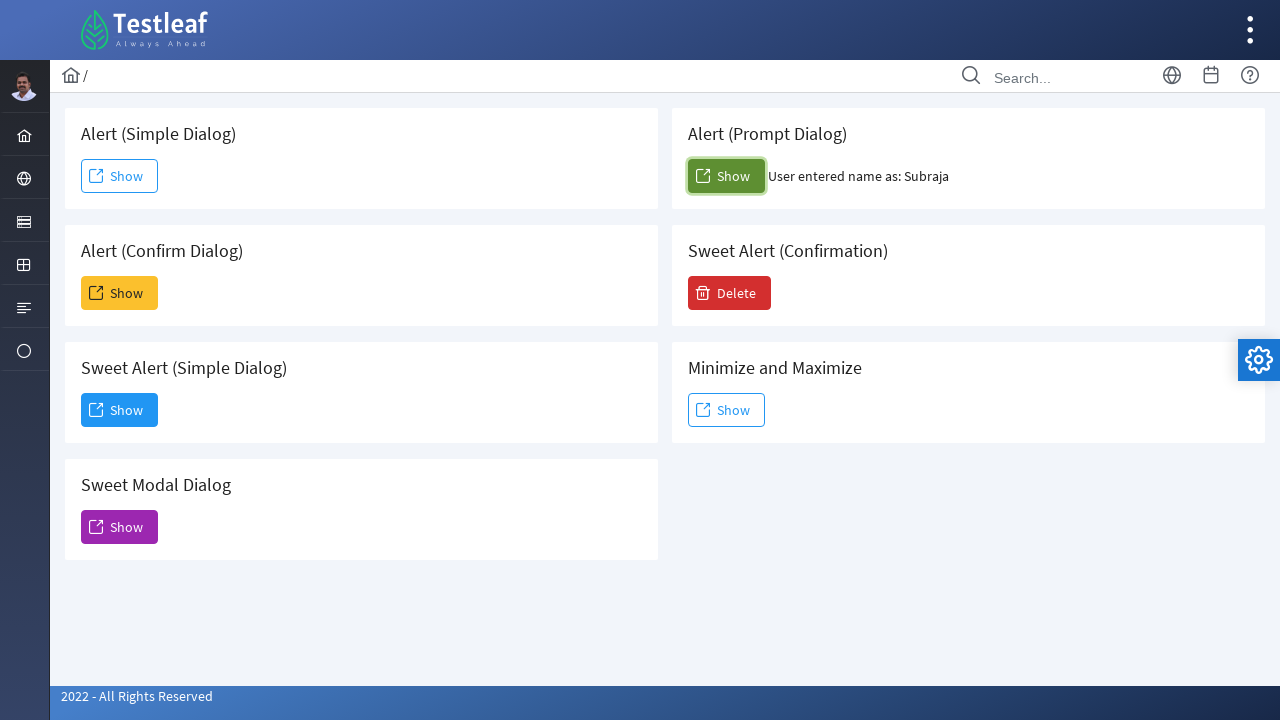

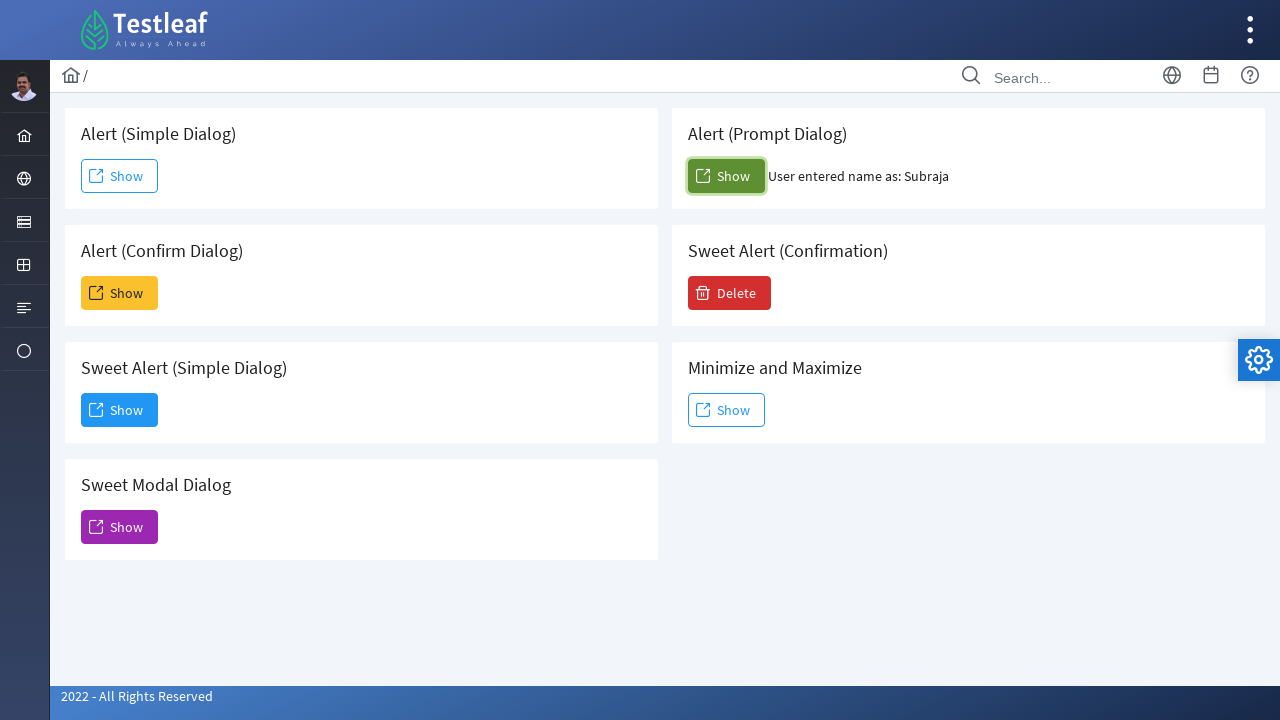